Tests that clicking the "Email" column header sorts the email values in ascending order.

Starting URL: http://the-internet.herokuapp.com/tables

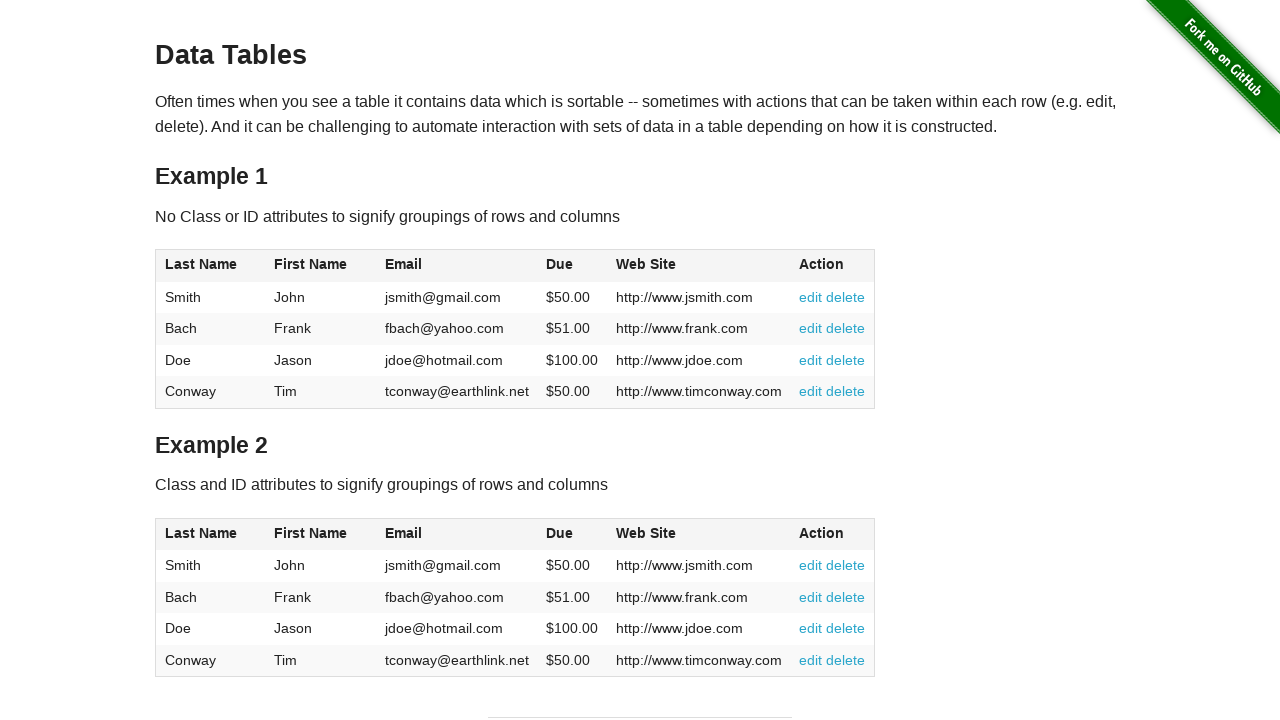

Clicked Email column header to sort at (457, 266) on #table1 thead tr th:nth-of-type(3)
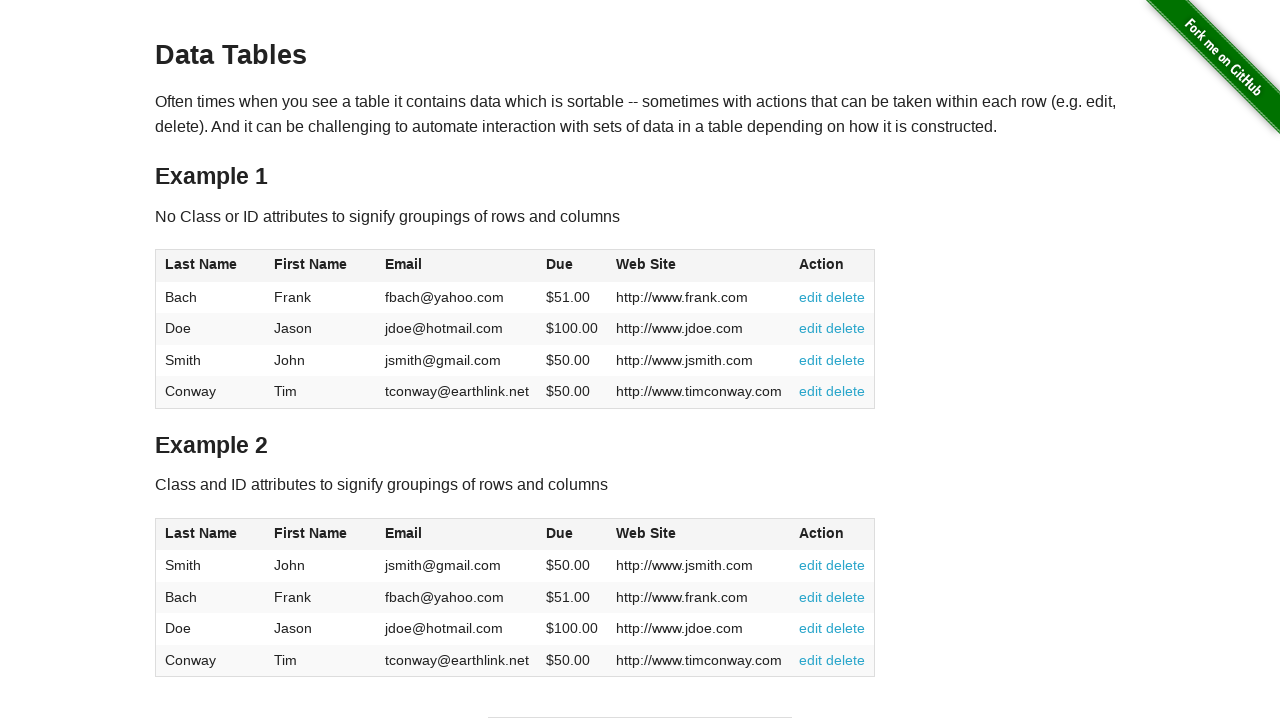

Table email column loaded after sorting
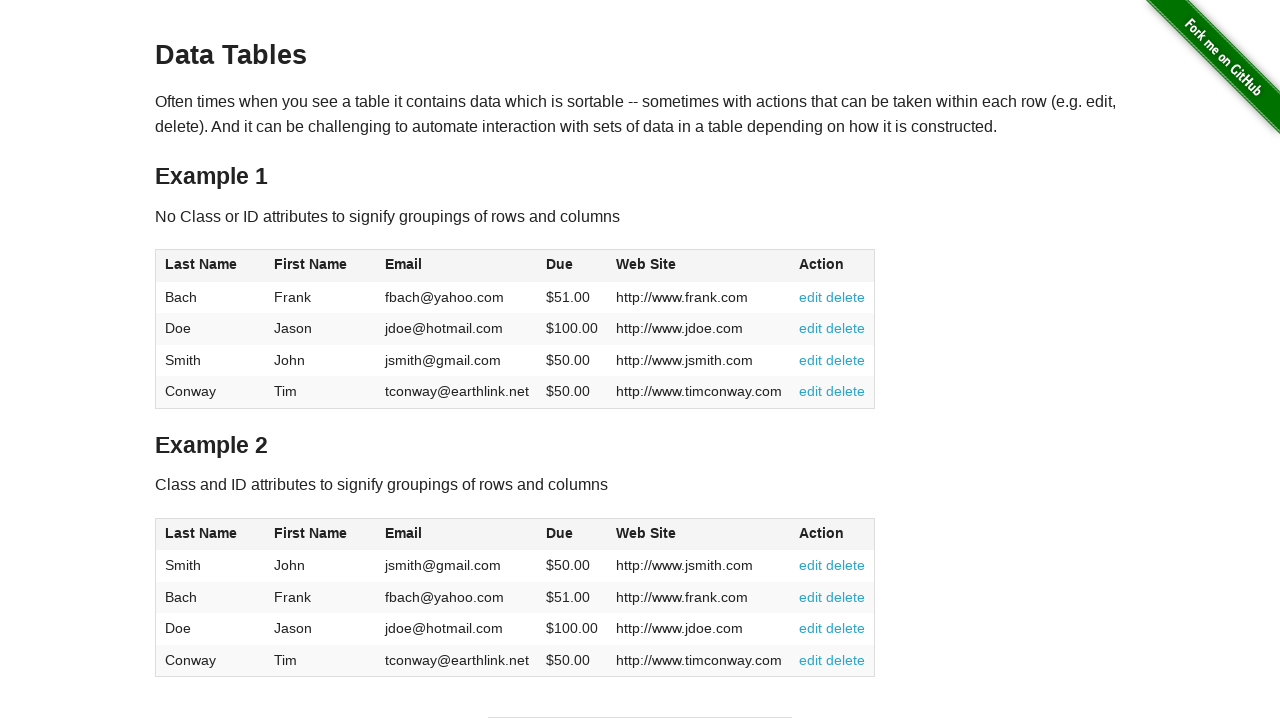

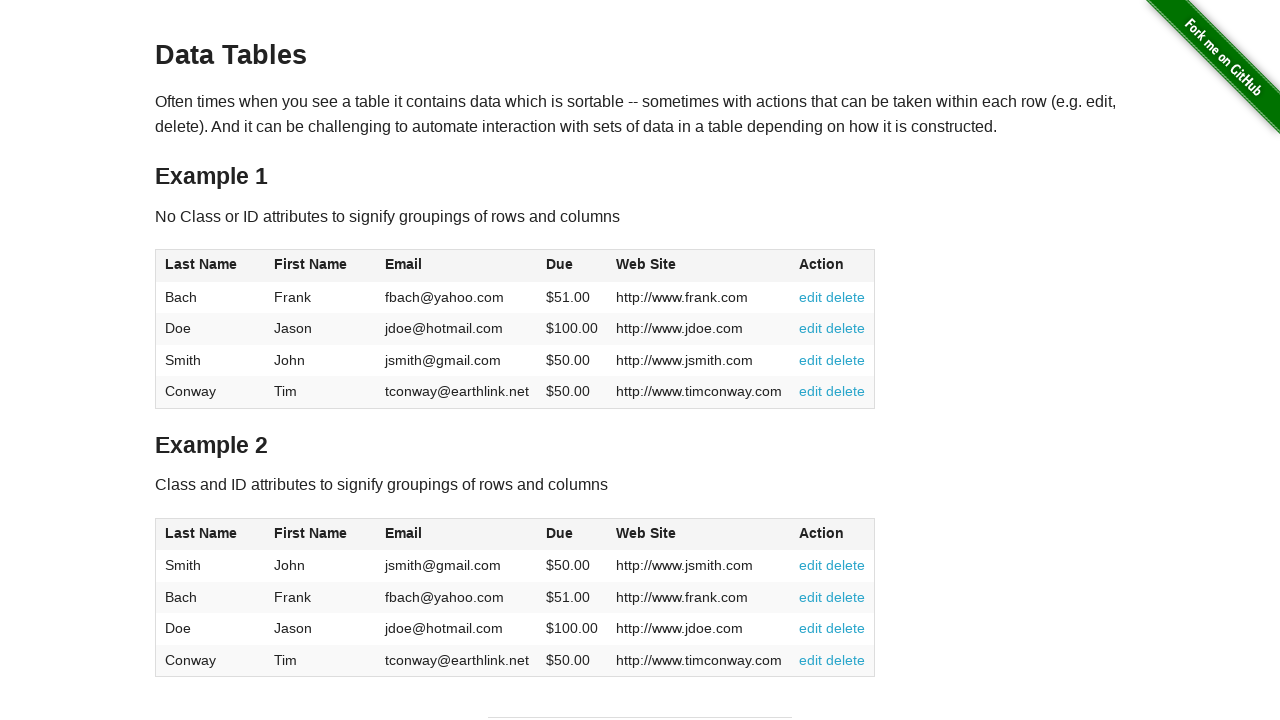